Tests the percentage calculator functionality on calculator.net by clicking through to the Math calculators, selecting the Percentage Calculator, entering two values (17 and 35), and verifying the calculation result.

Starting URL: http://www.calculator.net

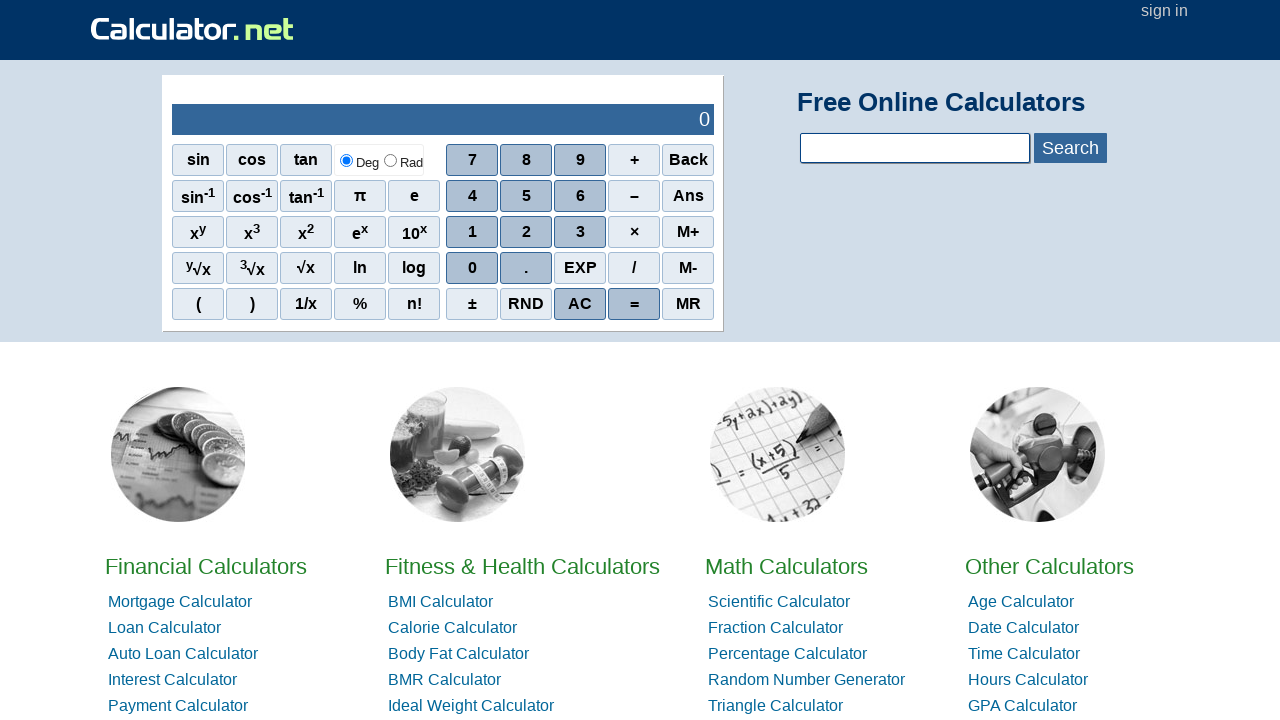

Navigated to calculator.net home page
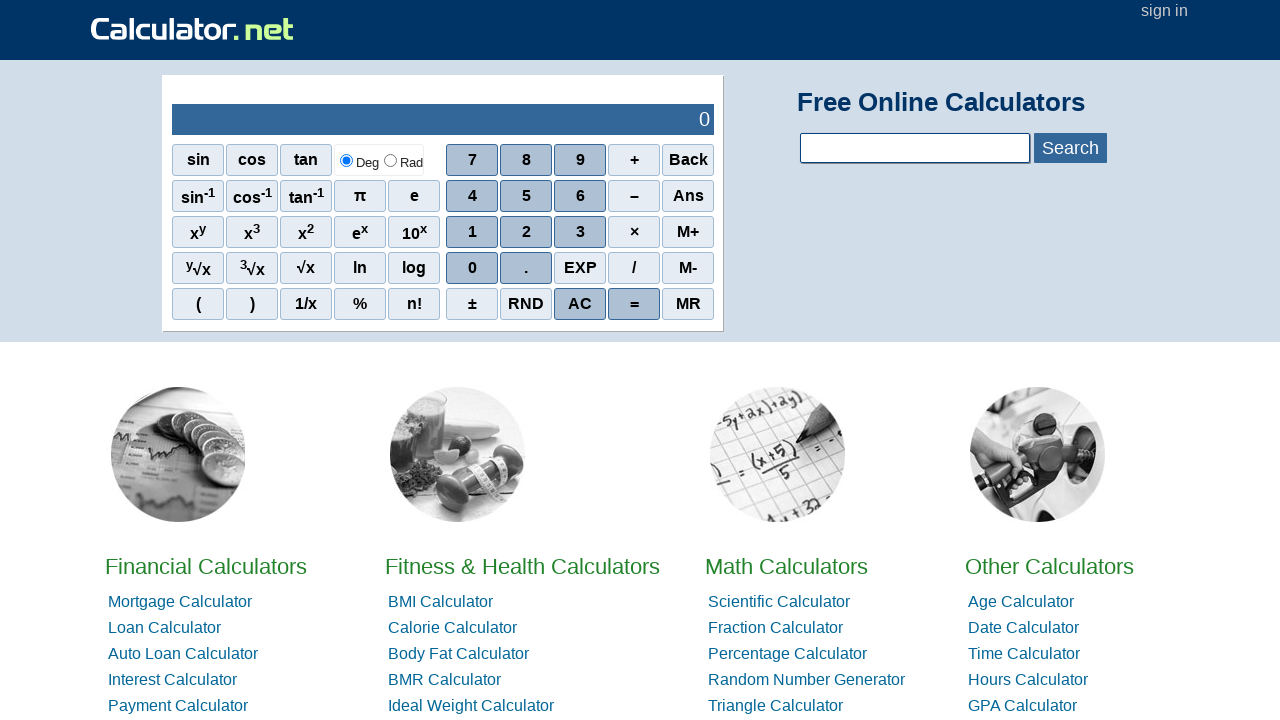

Clicked on Math Calculators link at (786, 566) on xpath=//a[contains(text(),'Math')]
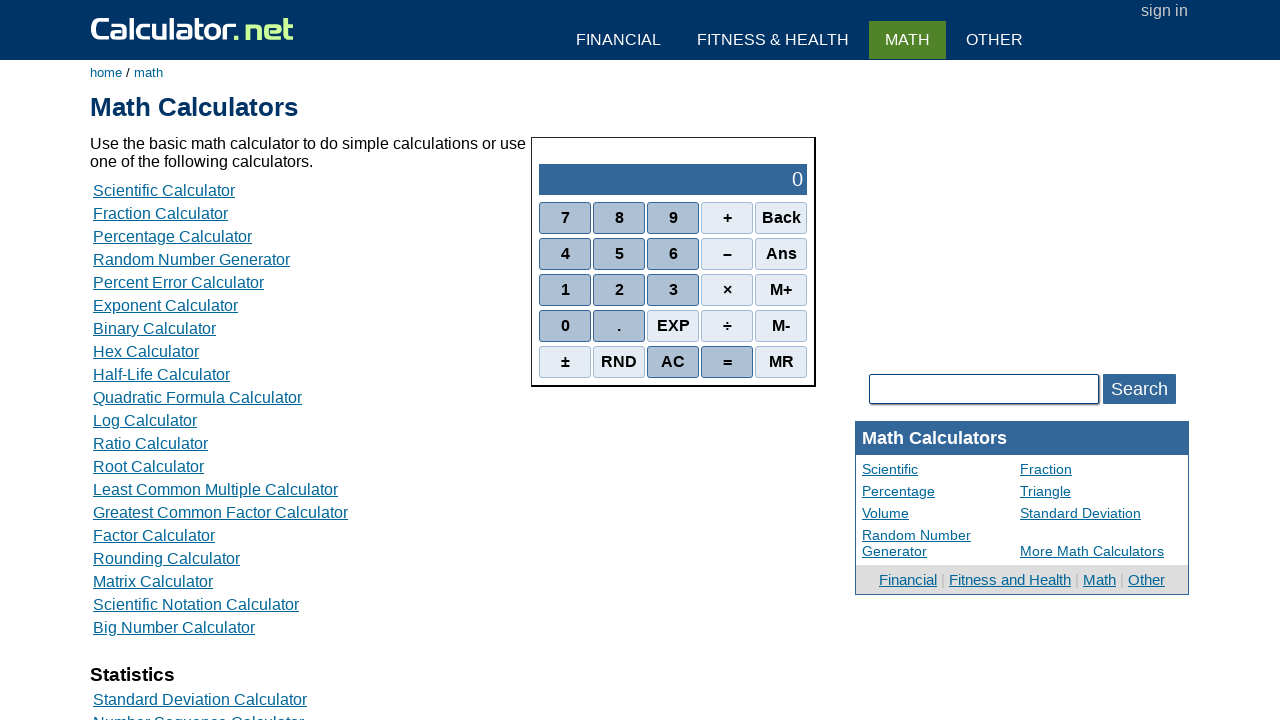

Clicked on Percentage Calculator link at (172, 236) on xpath=//a[contains(text(),'Percentage Calculator')]
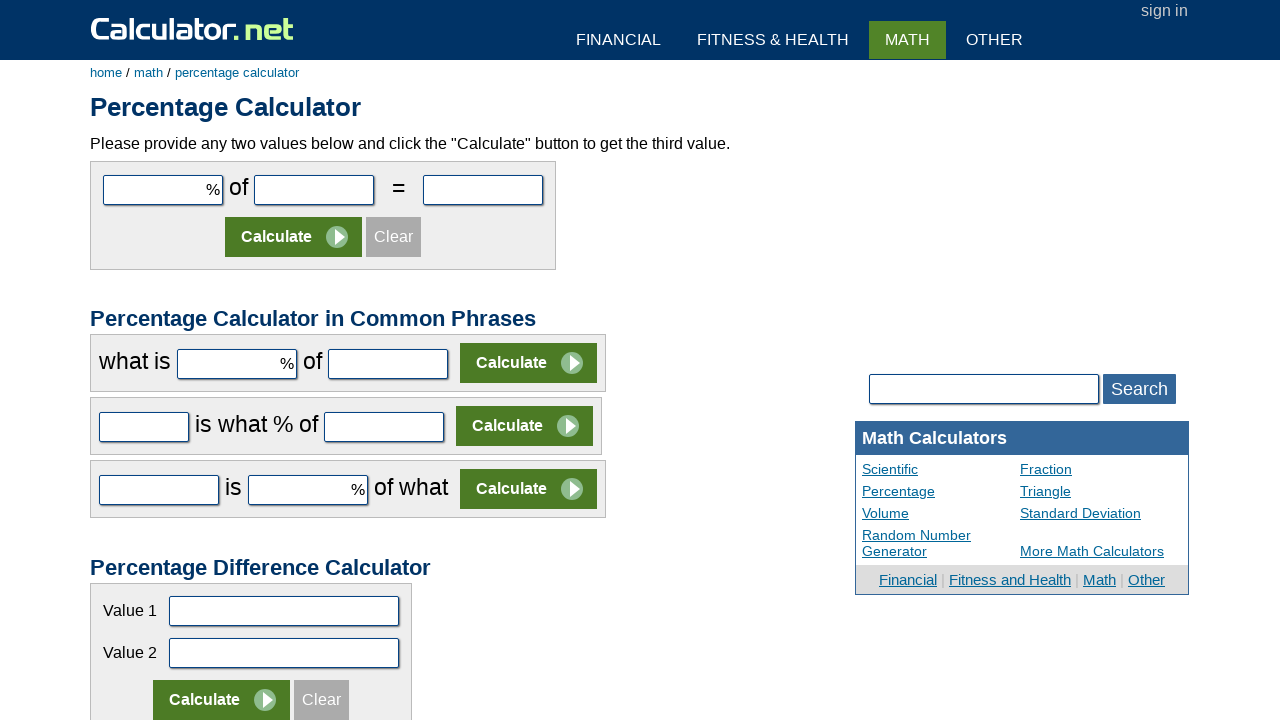

Entered value 17 in the first input field on #cpar1
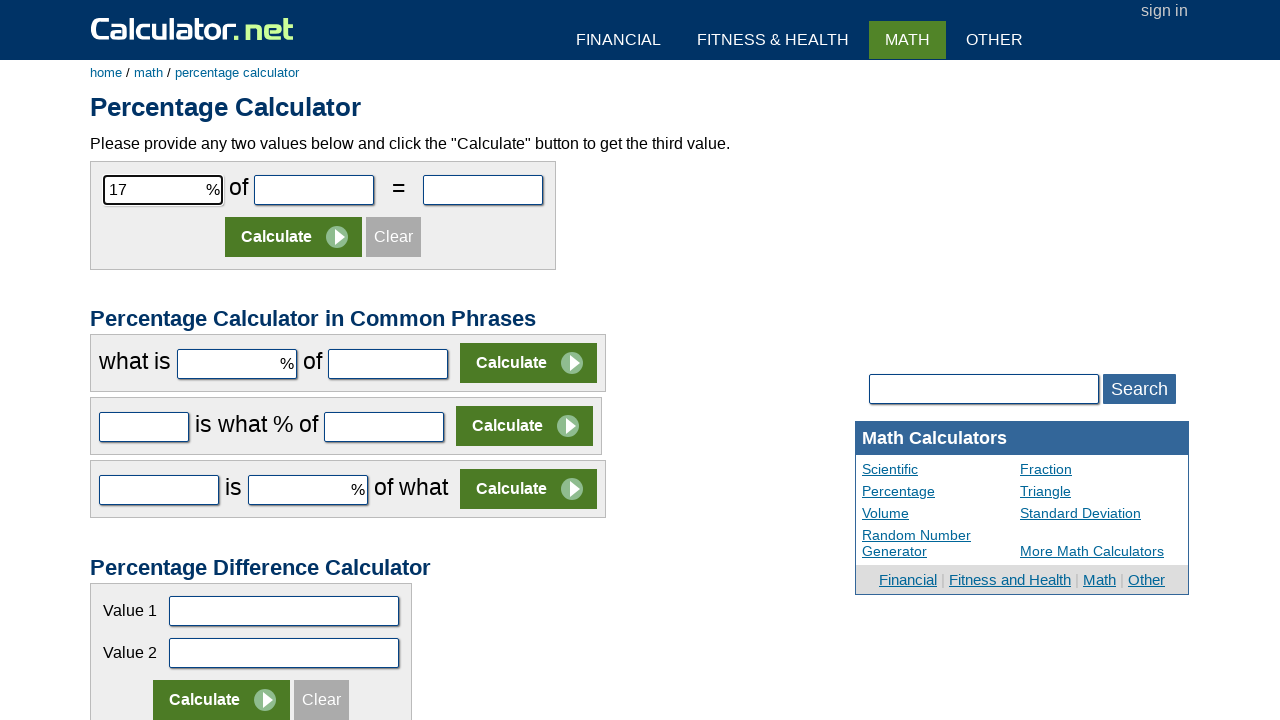

Entered value 35 in the second input field on #cpar2
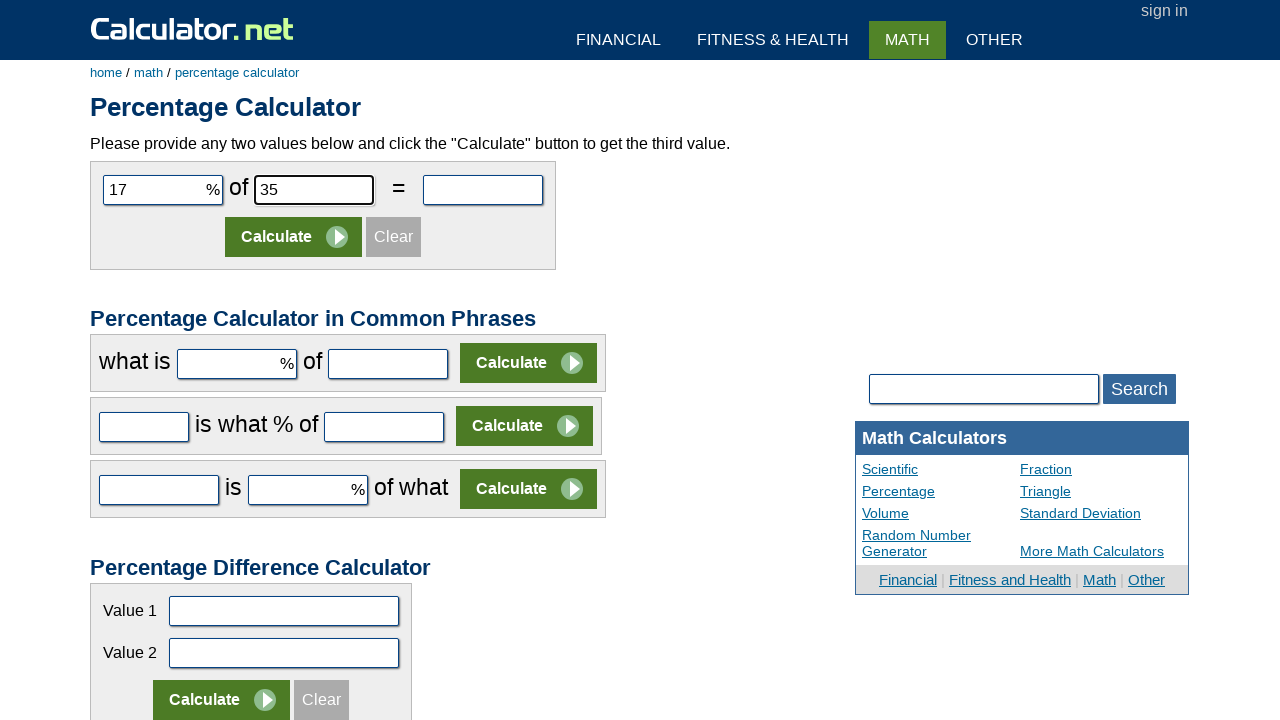

Clicked Calculate button to perform the percentage calculation at (294, 237) on (//input[contains(@value,'Calculate')])[1]
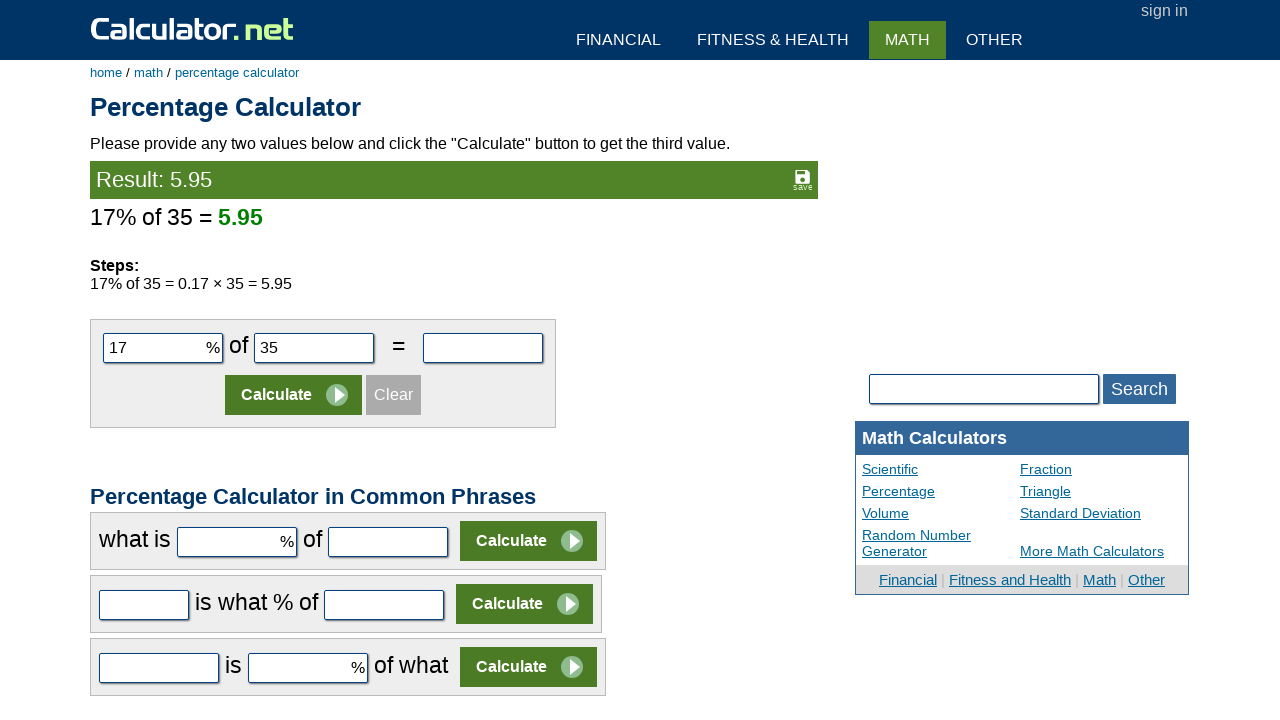

Waited for calculation result to load
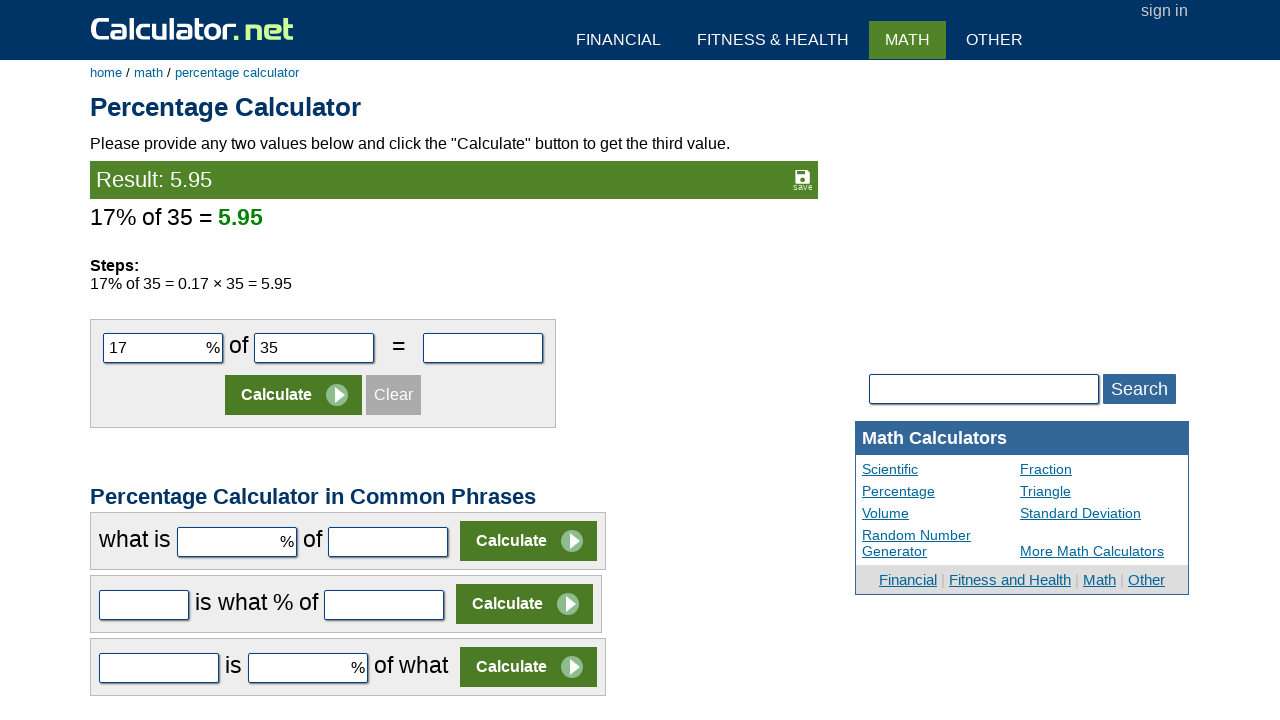

Retrieved calculation result: 5.95
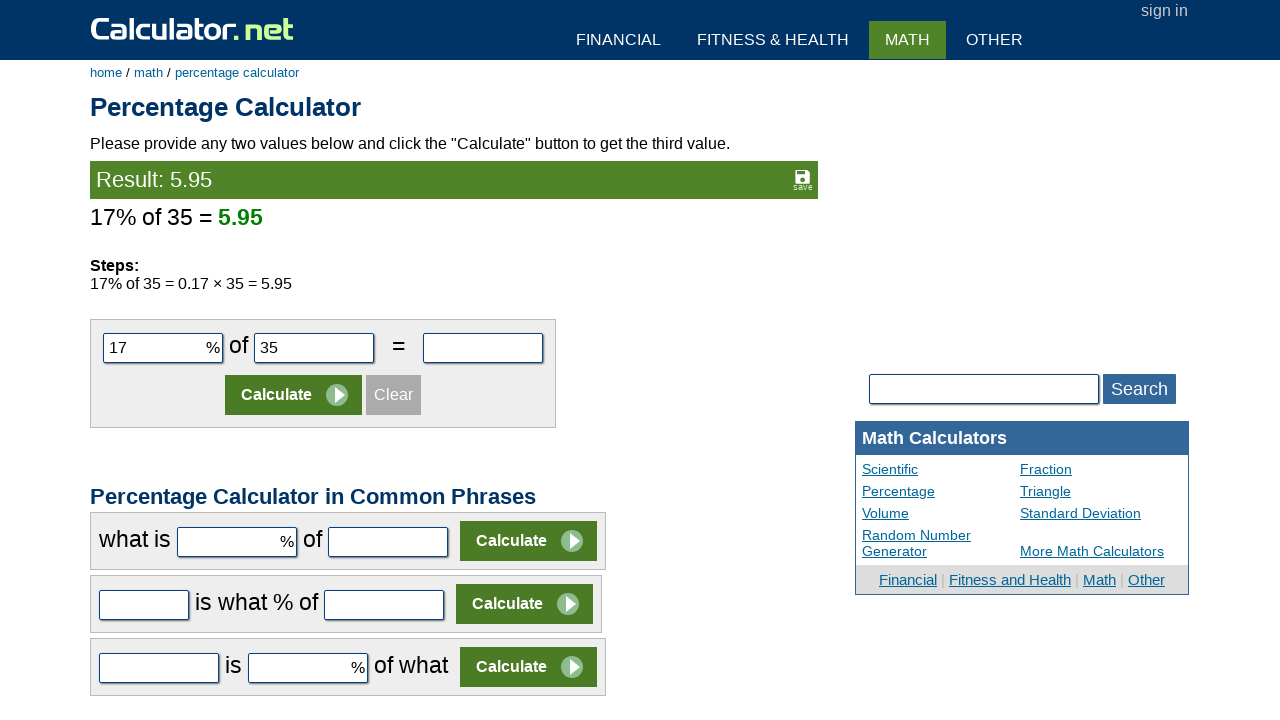

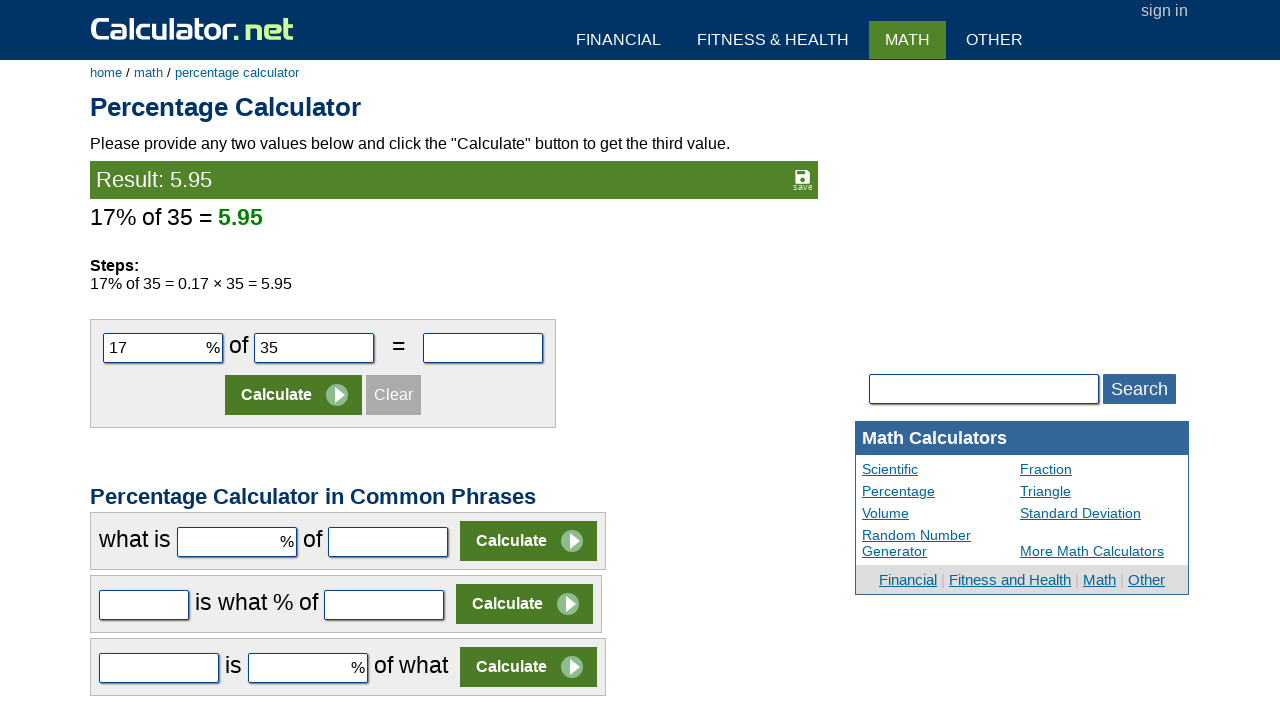